Tests browser tab handling by finding links within a specific footer section, opening them in new tabs using keyboard shortcuts, and then switching between the opened tabs to verify navigation.

Starting URL: http://www.qaclickacademy.com/practice.php

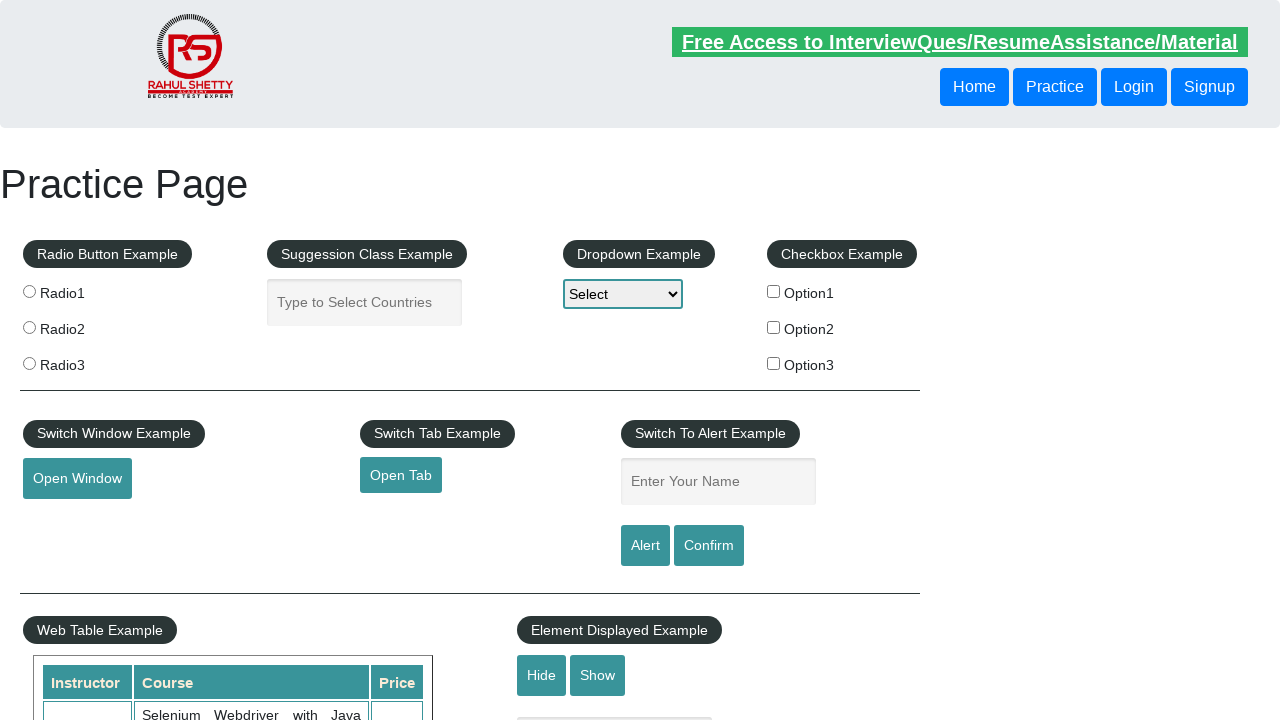

Waited for footer section (#gf-BIG) to load
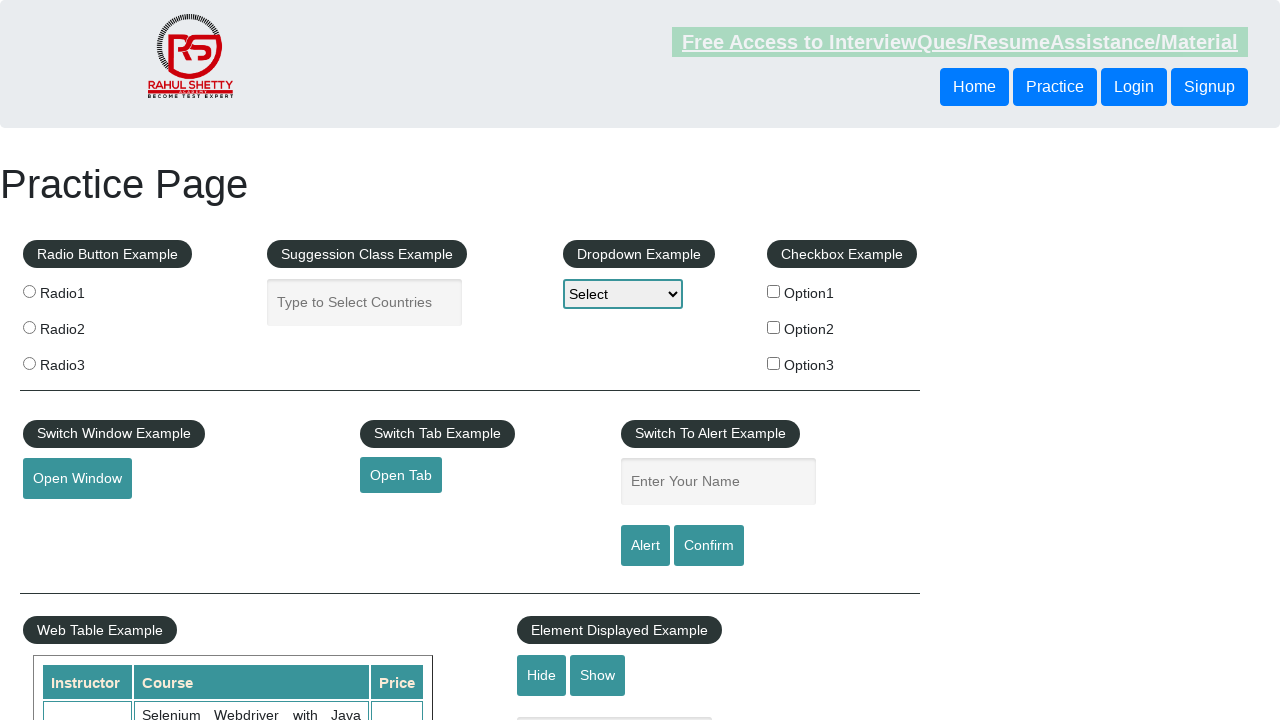

Located footer element (#gf-BIG)
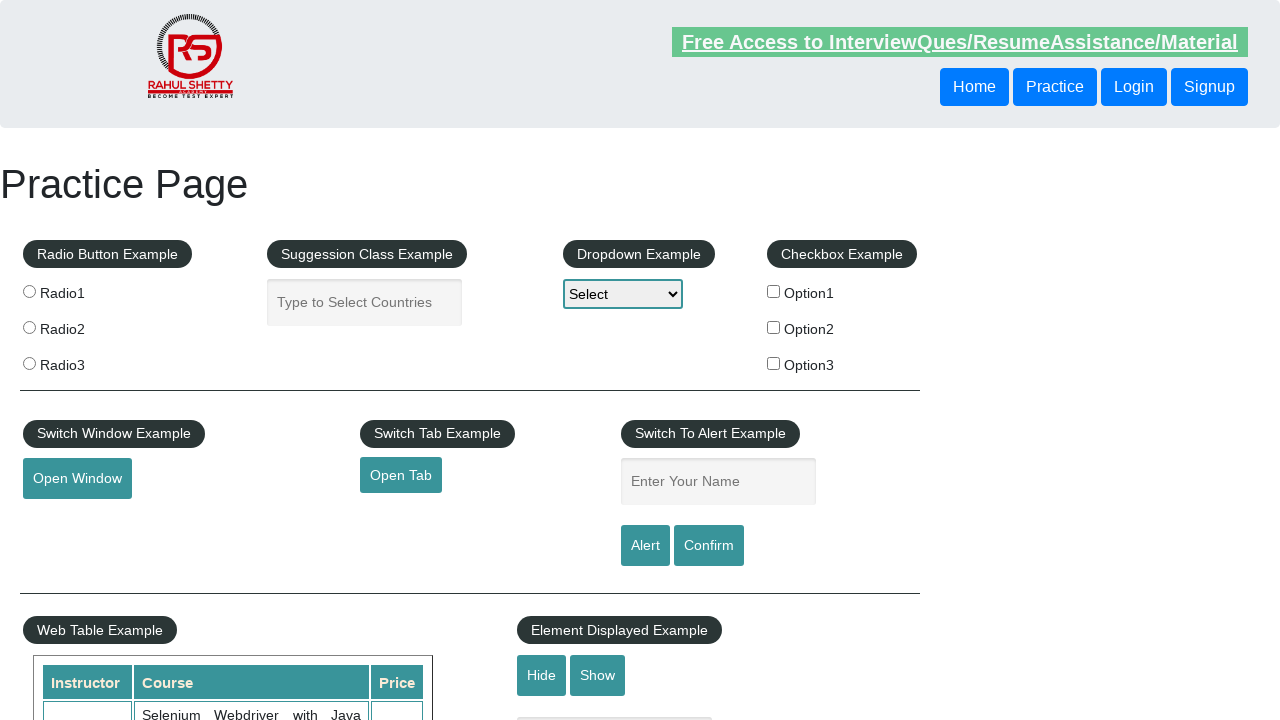

Located first column of links in footer table
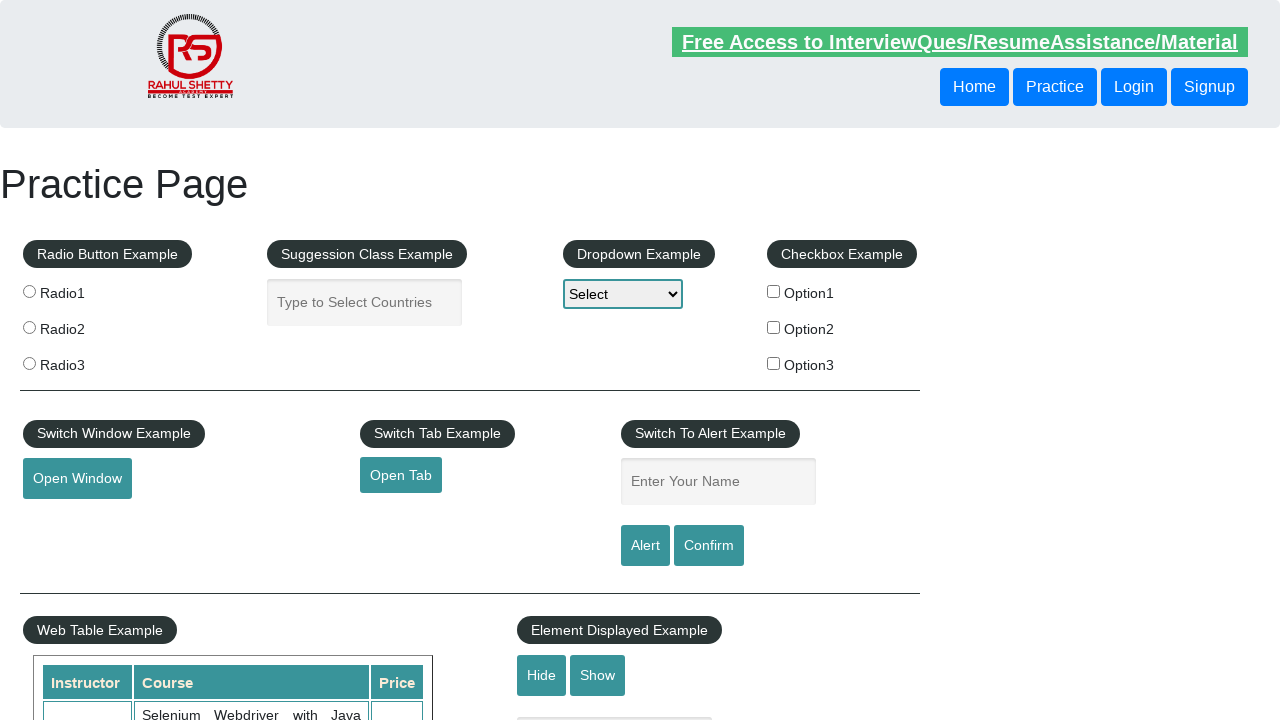

Located all anchor links in first column
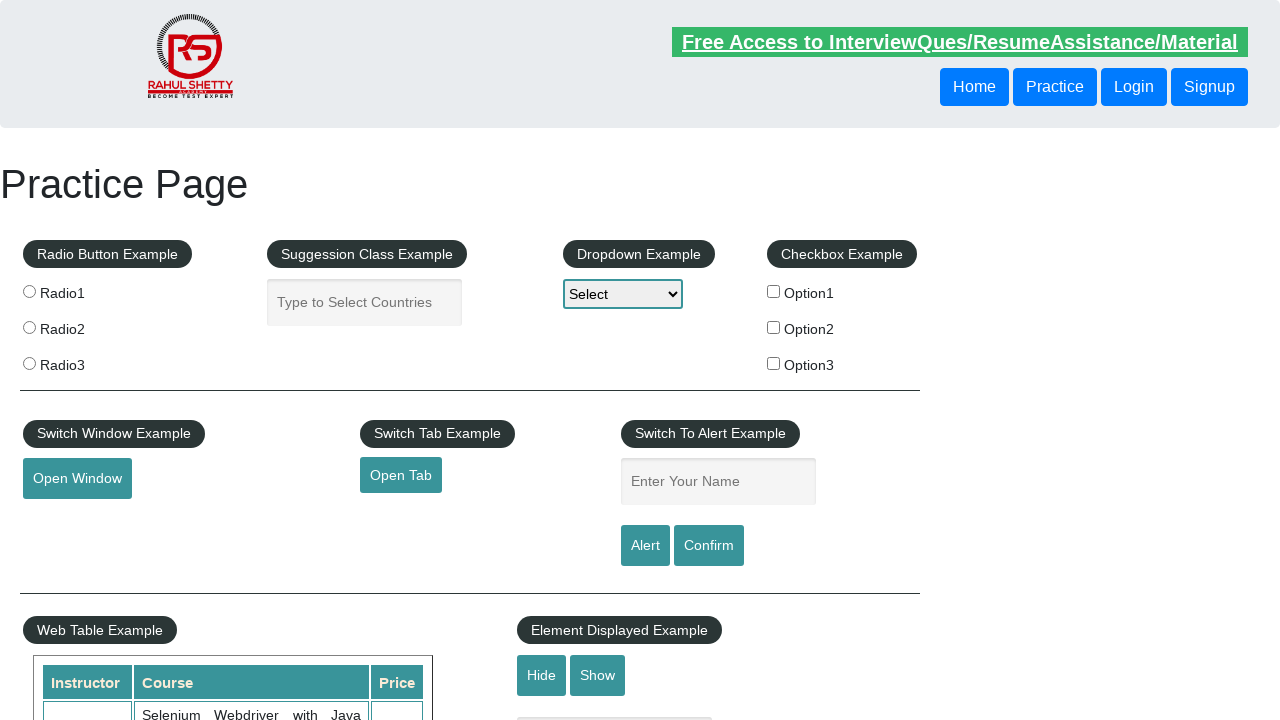

Found 5 links in first column
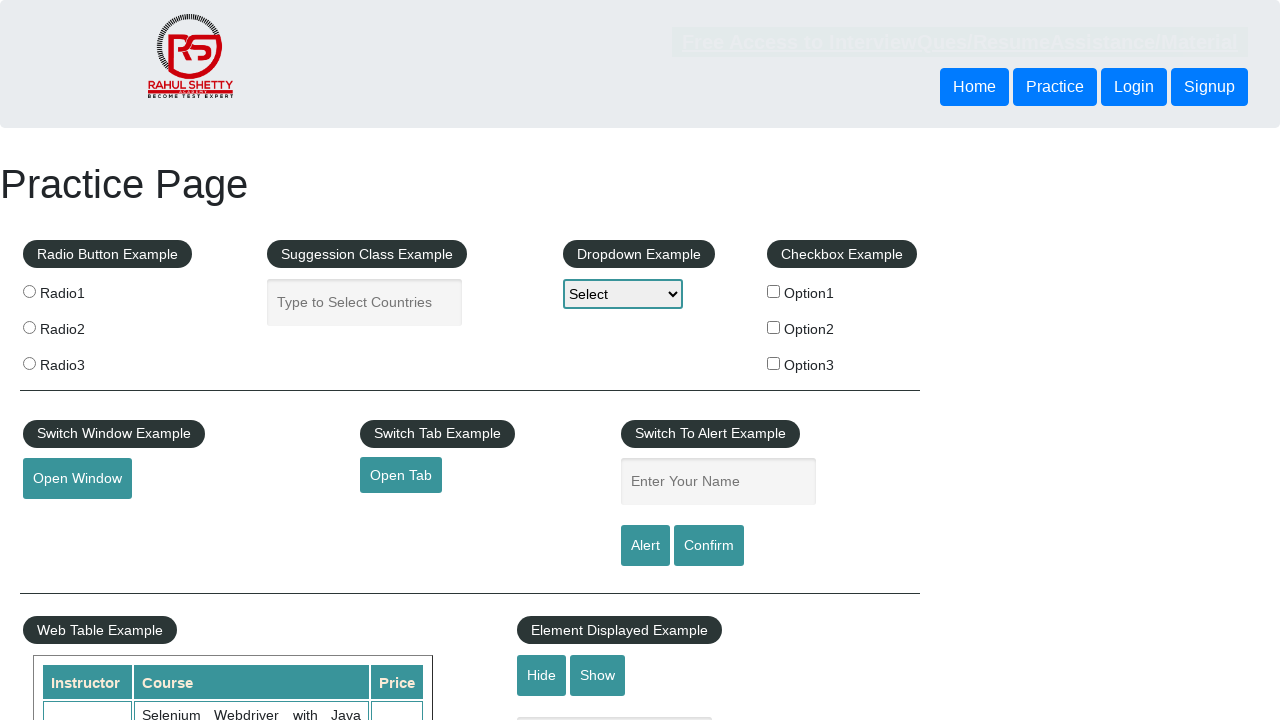

Opened link 1 in new tab using Ctrl+Click at (68, 520) on xpath=//table/tbody/tr/td[1]/ul >> a >> nth=1
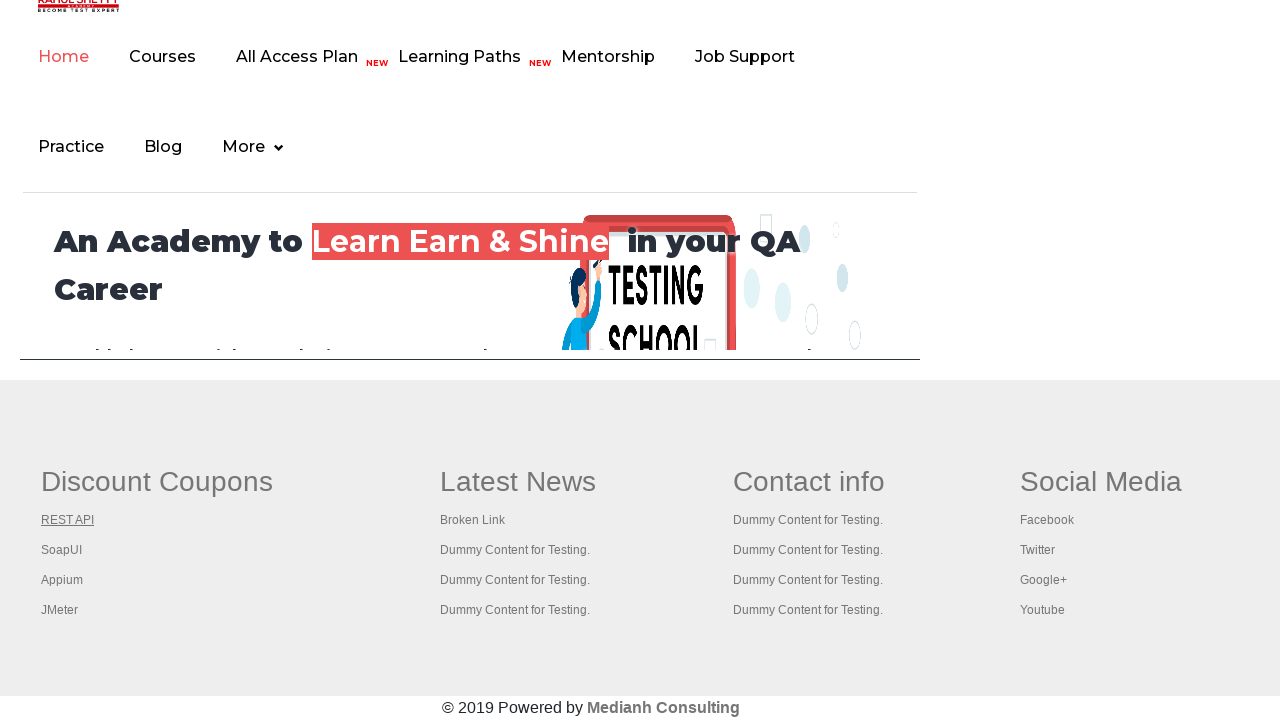

Waited 2 seconds for new tab to load
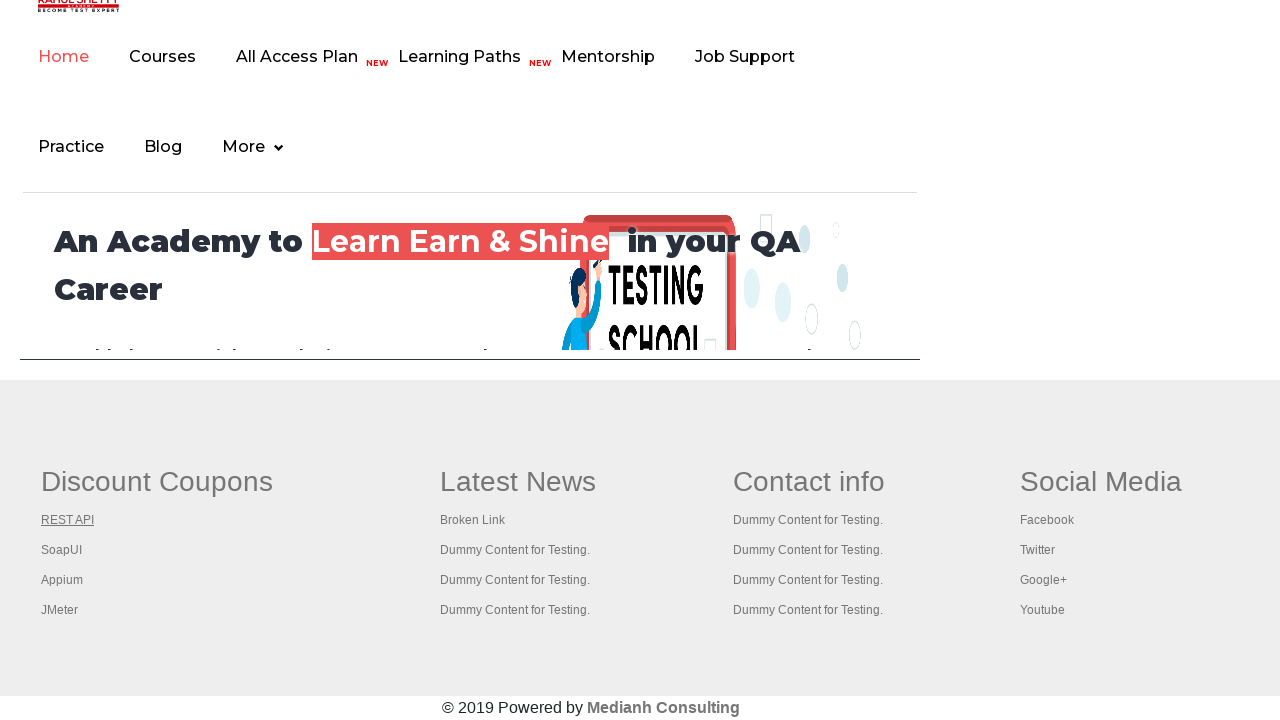

Opened link 2 in new tab using Ctrl+Click at (62, 550) on xpath=//table/tbody/tr/td[1]/ul >> a >> nth=2
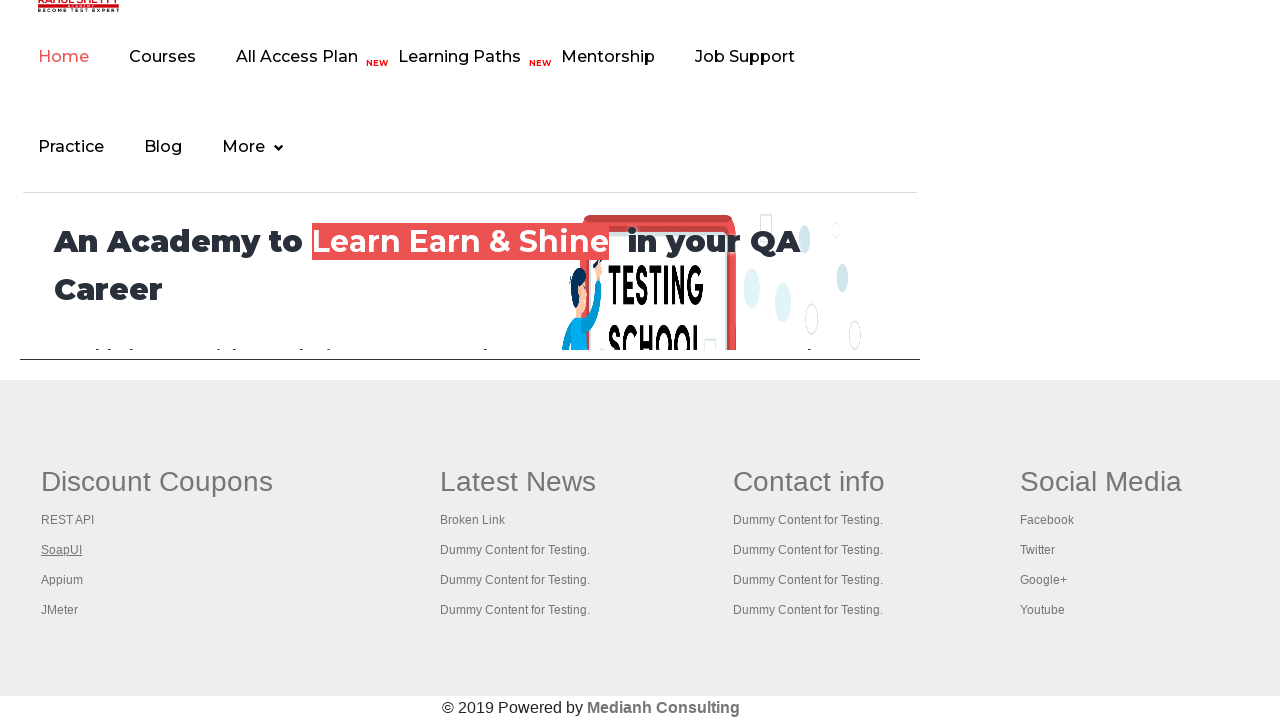

Waited 2 seconds for new tab to load
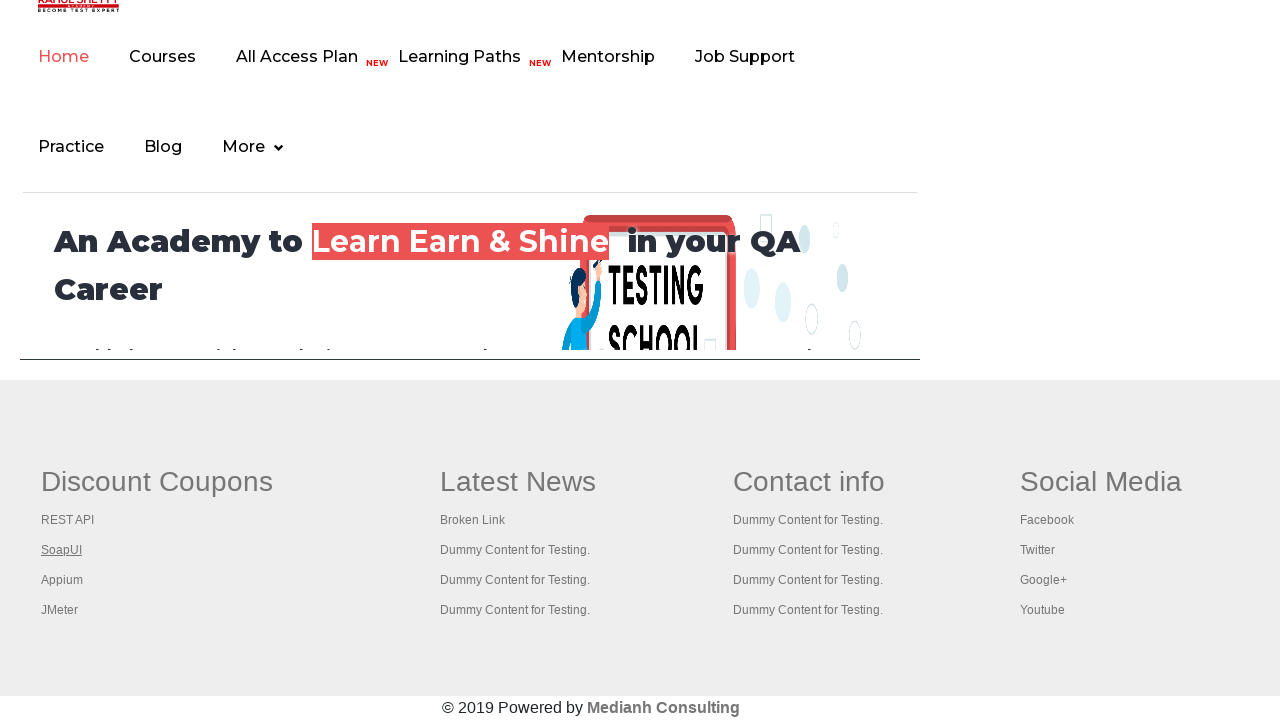

Opened link 3 in new tab using Ctrl+Click at (62, 580) on xpath=//table/tbody/tr/td[1]/ul >> a >> nth=3
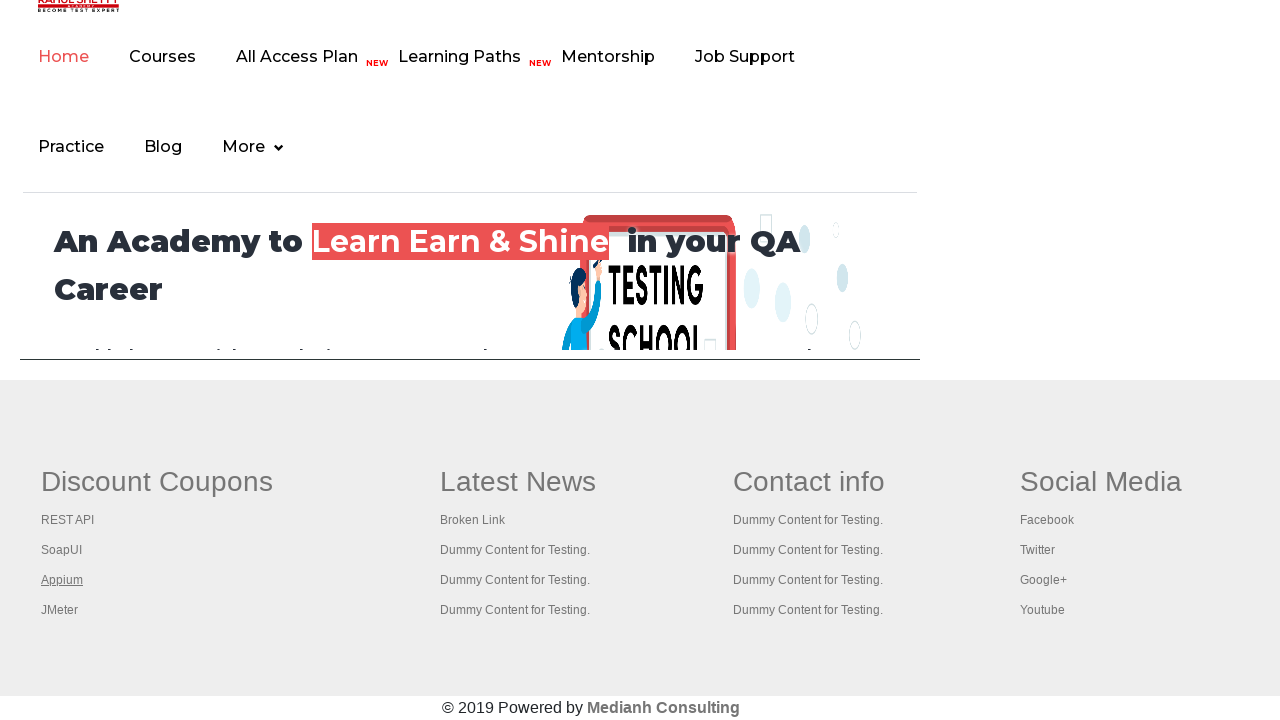

Waited 2 seconds for new tab to load
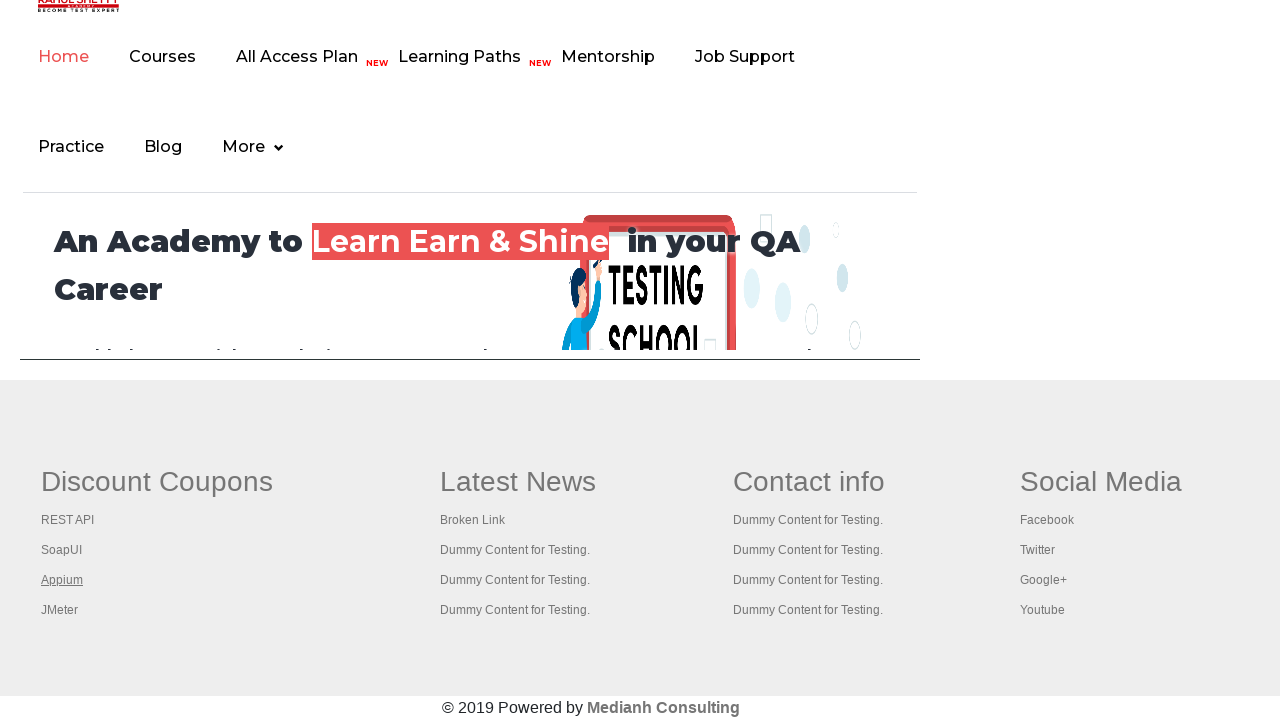

Opened link 4 in new tab using Ctrl+Click at (60, 610) on xpath=//table/tbody/tr/td[1]/ul >> a >> nth=4
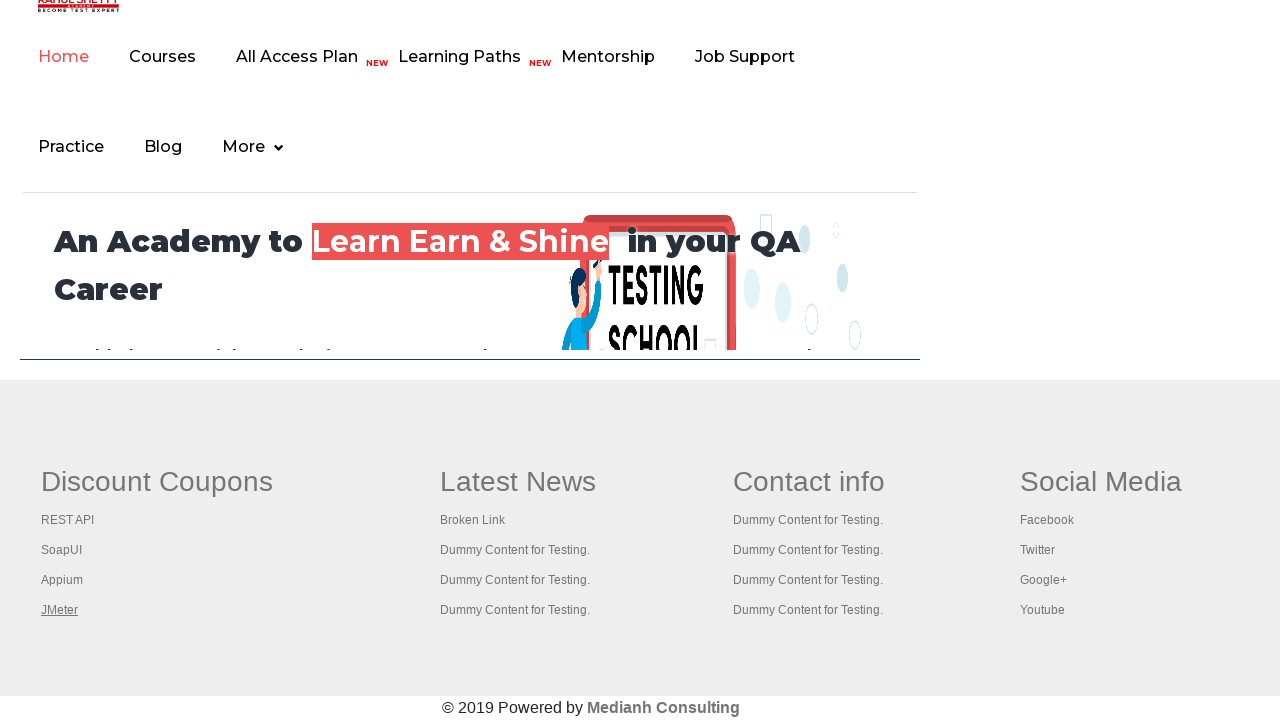

Waited 2 seconds for new tab to load
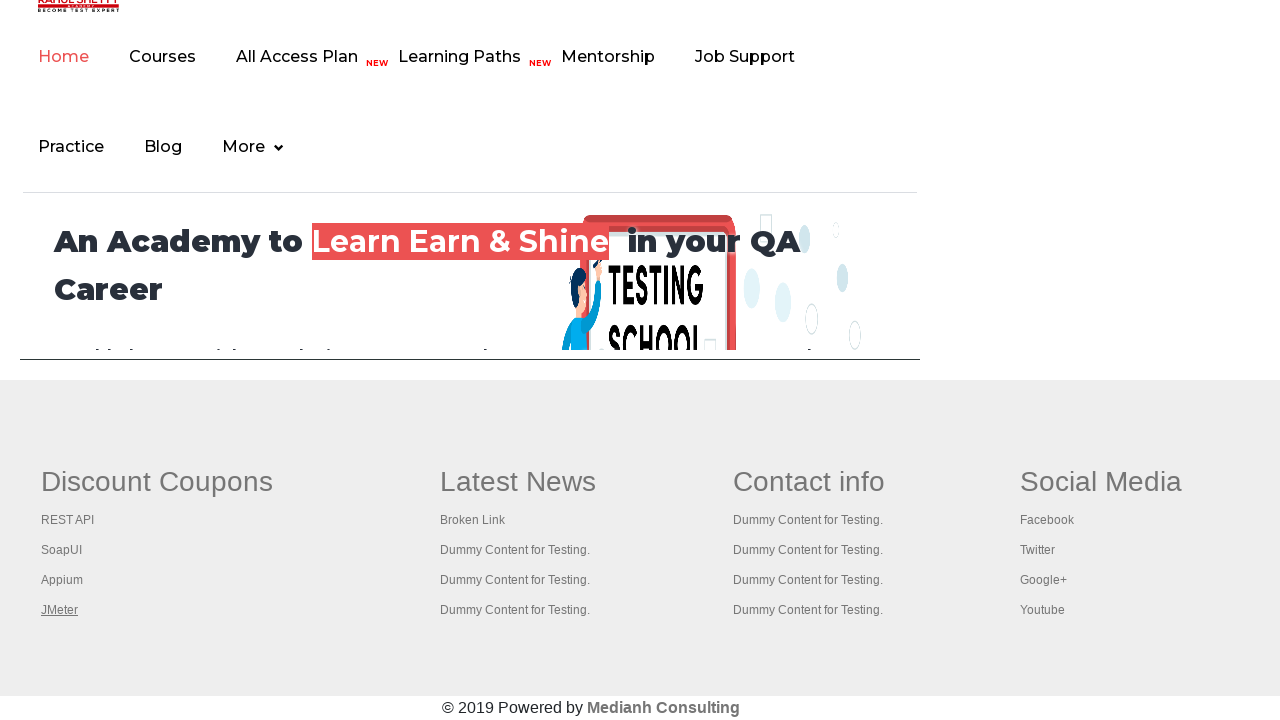

Retrieved all browser tabs (5 total)
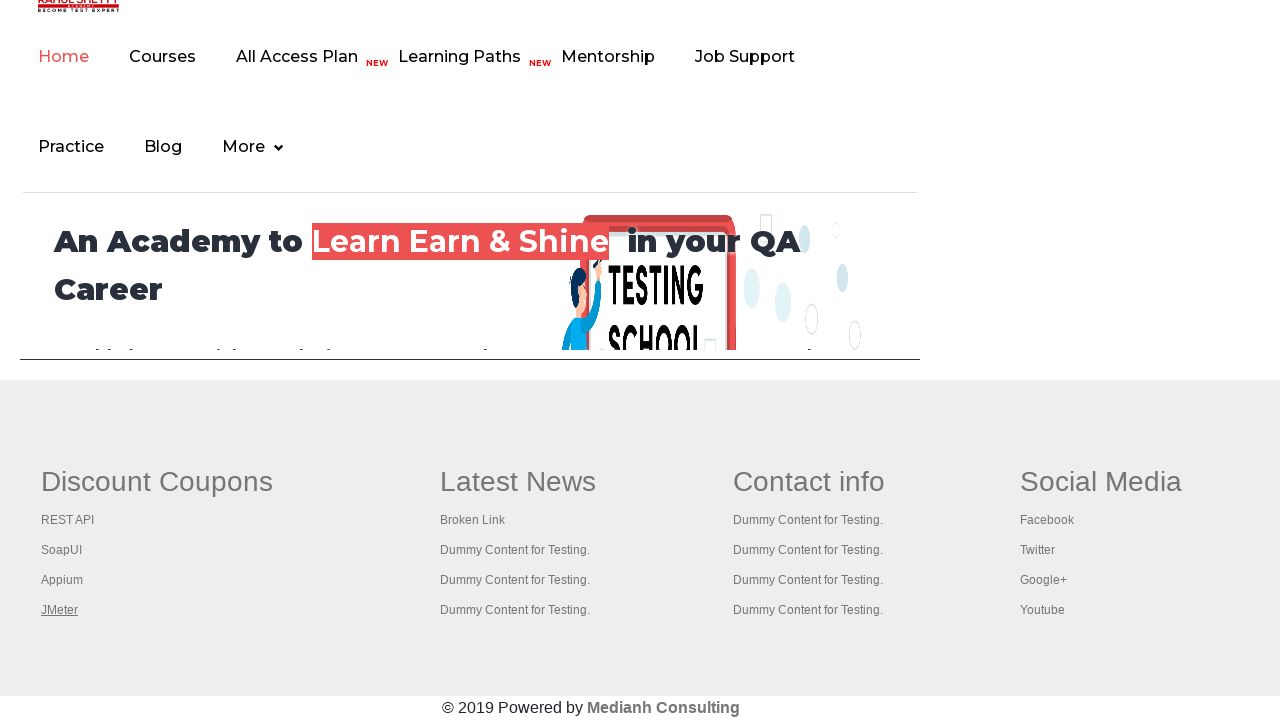

Switched to a tab and brought it to front
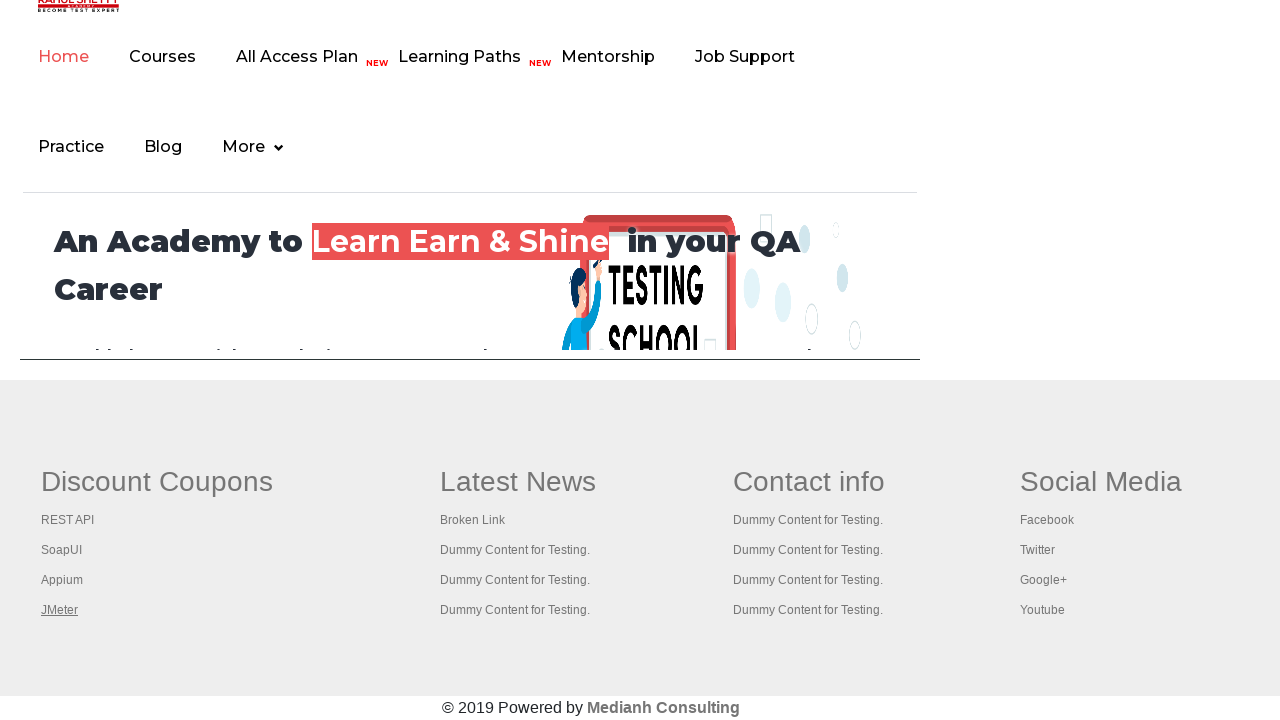

Verified tab loaded and DOM content ready
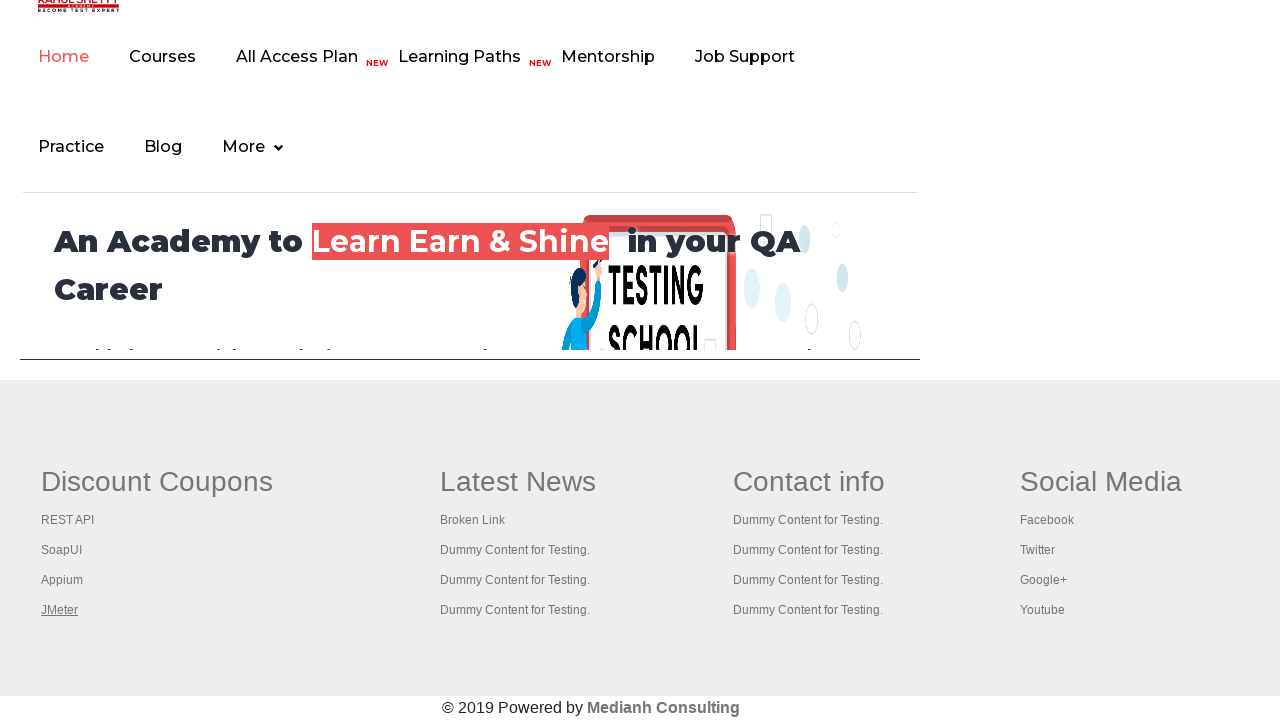

Switched to a tab and brought it to front
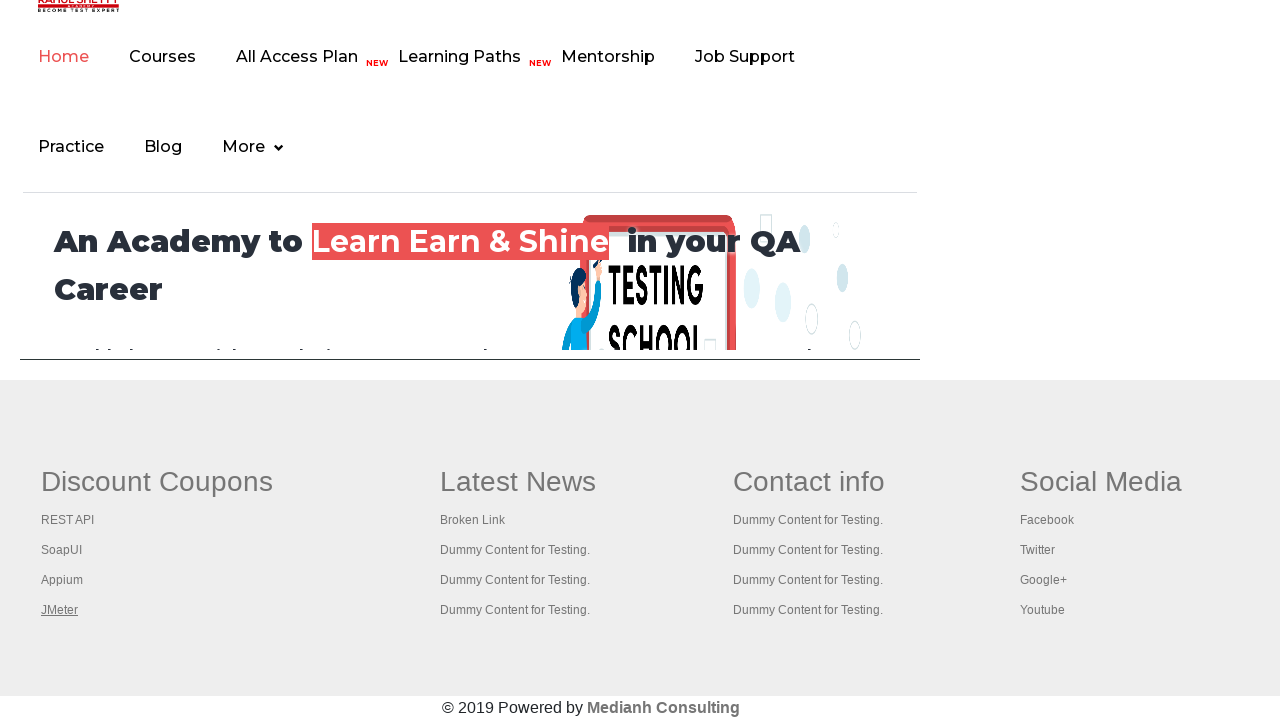

Verified tab loaded and DOM content ready
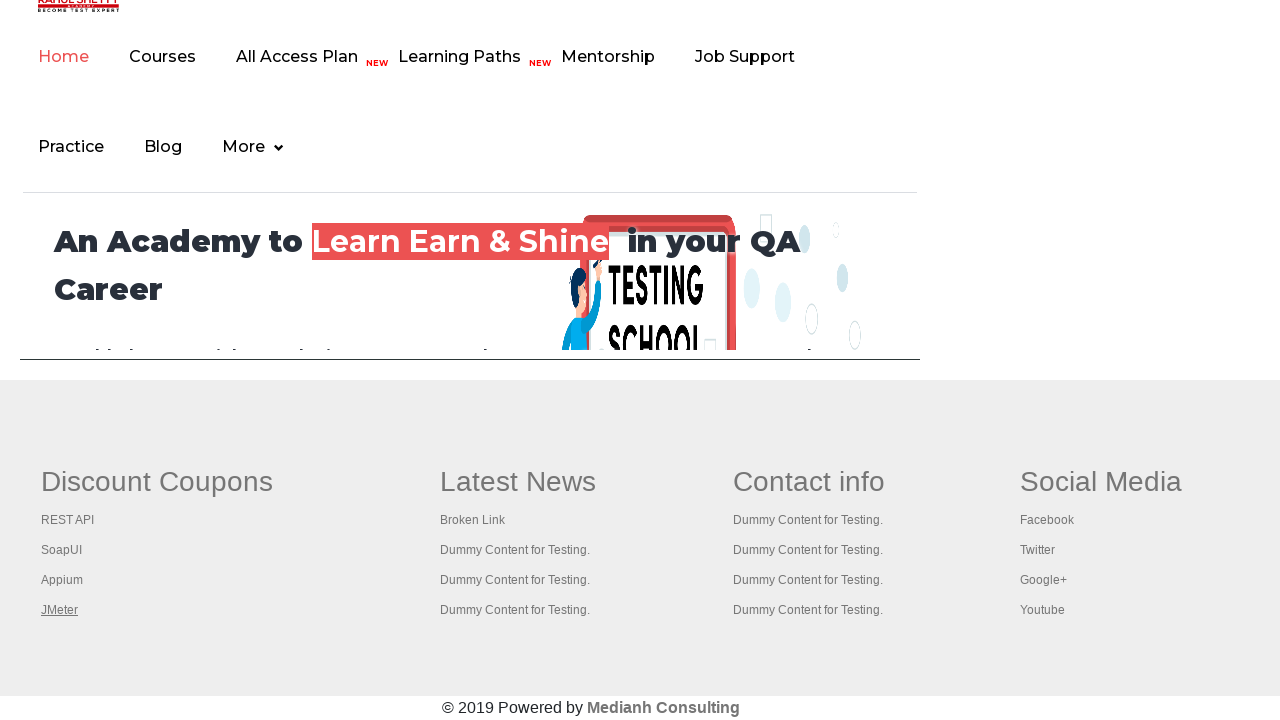

Switched to a tab and brought it to front
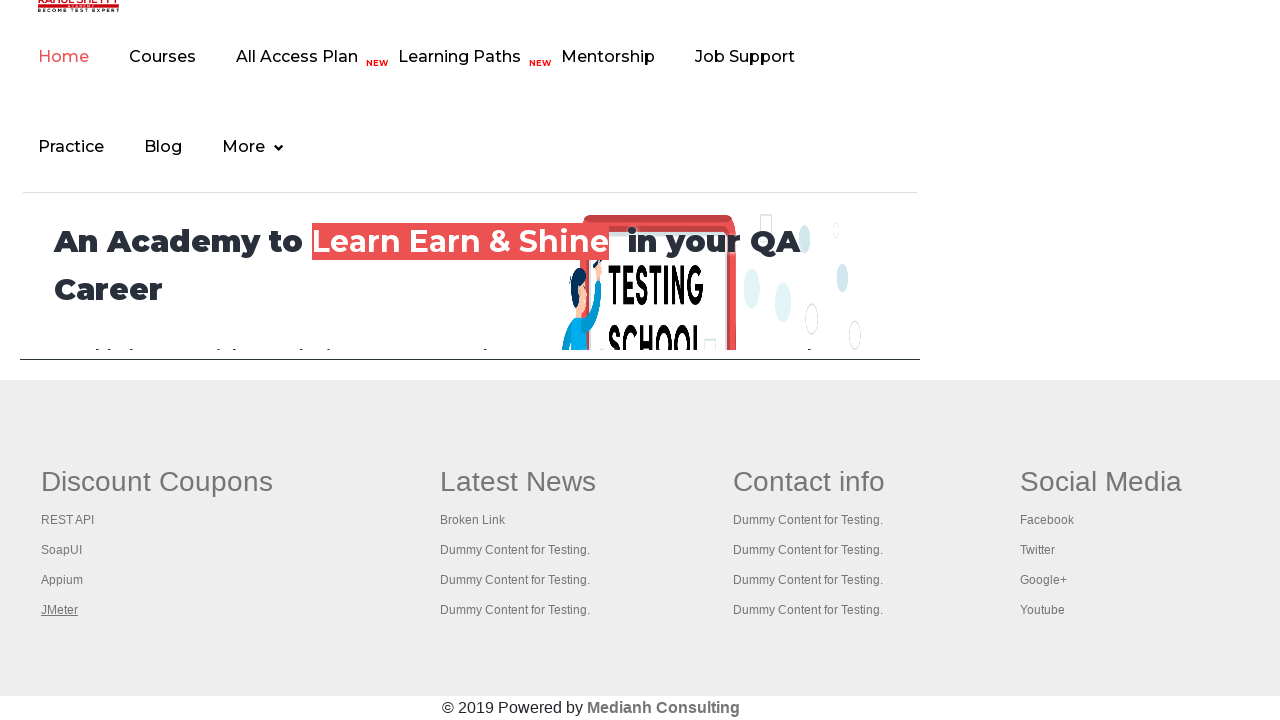

Verified tab loaded and DOM content ready
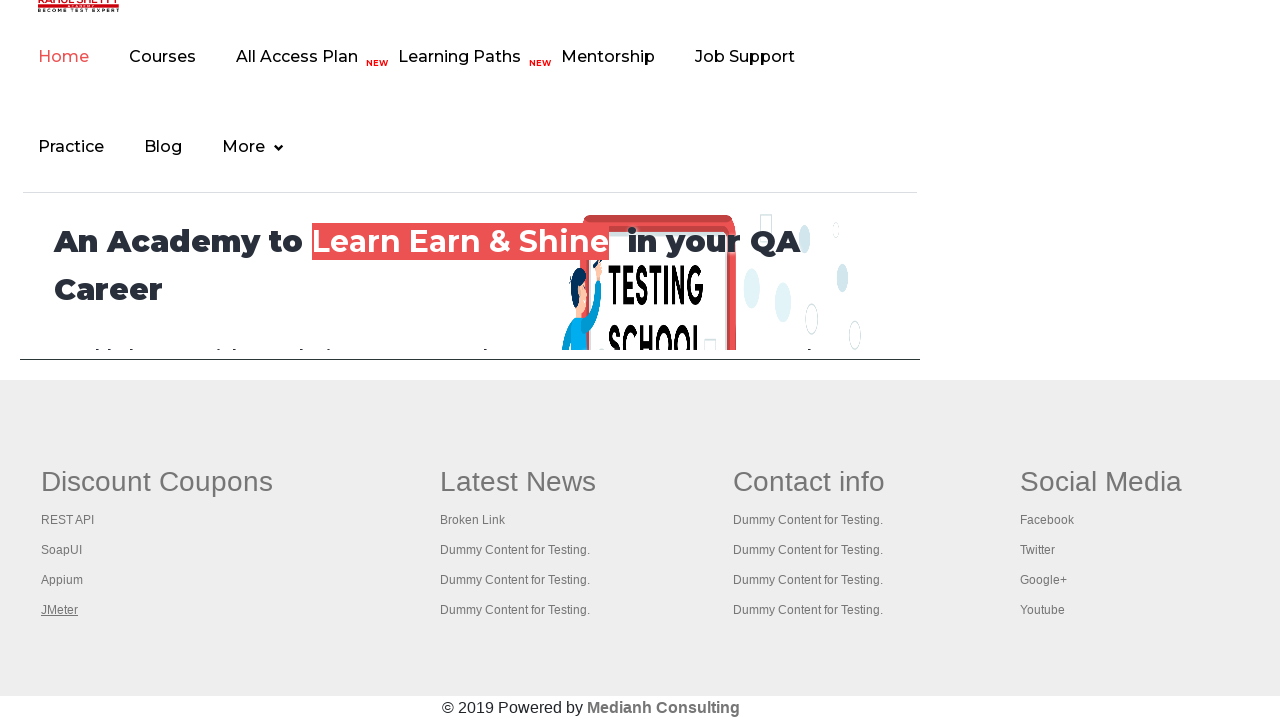

Switched to a tab and brought it to front
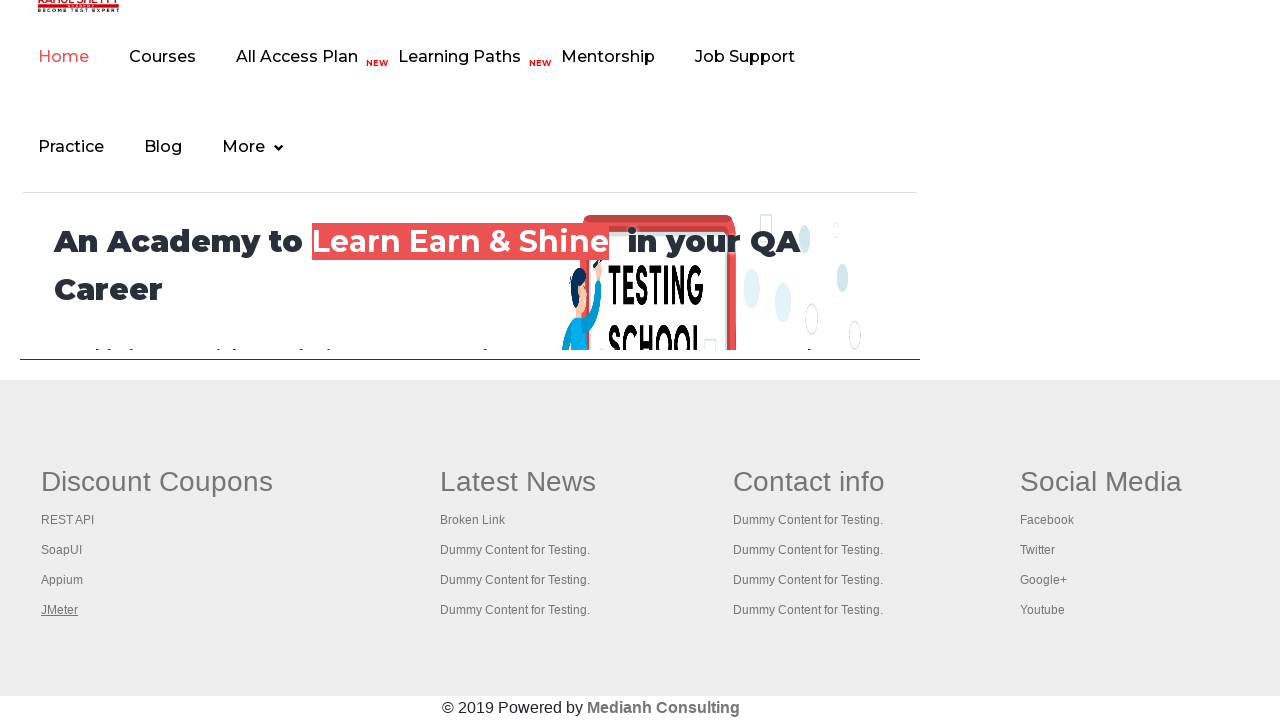

Verified tab loaded and DOM content ready
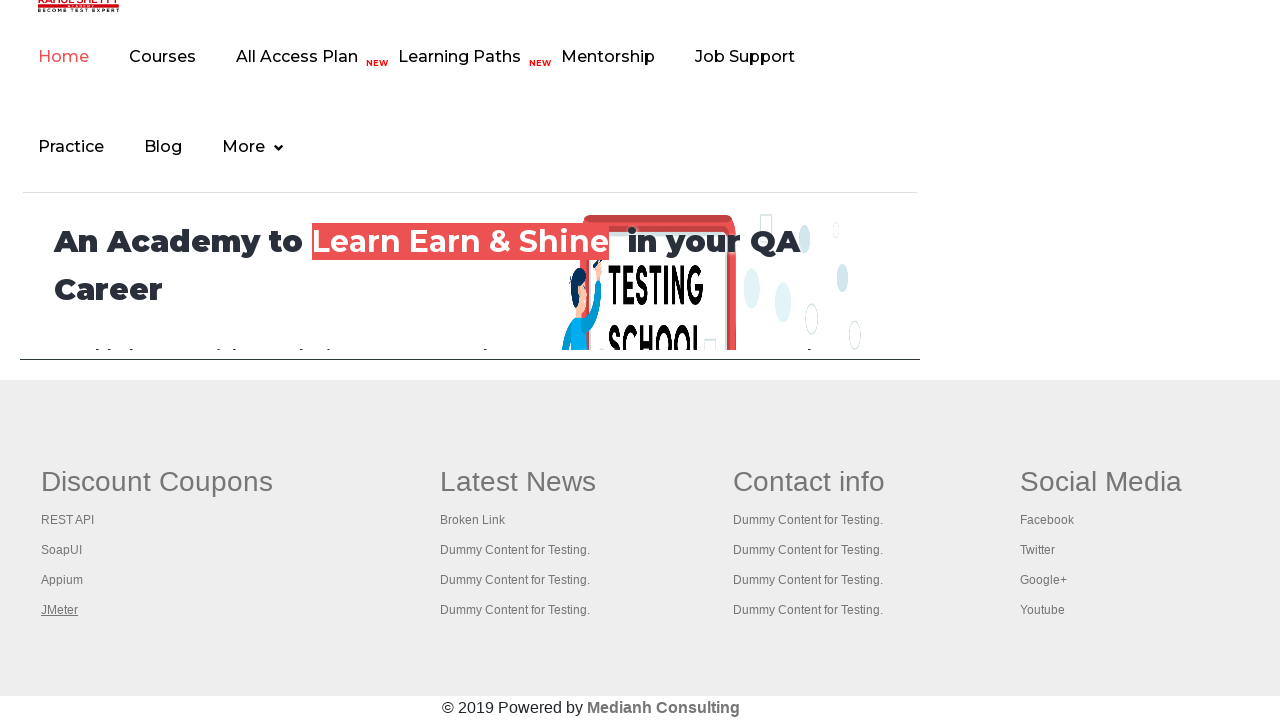

Switched to a tab and brought it to front
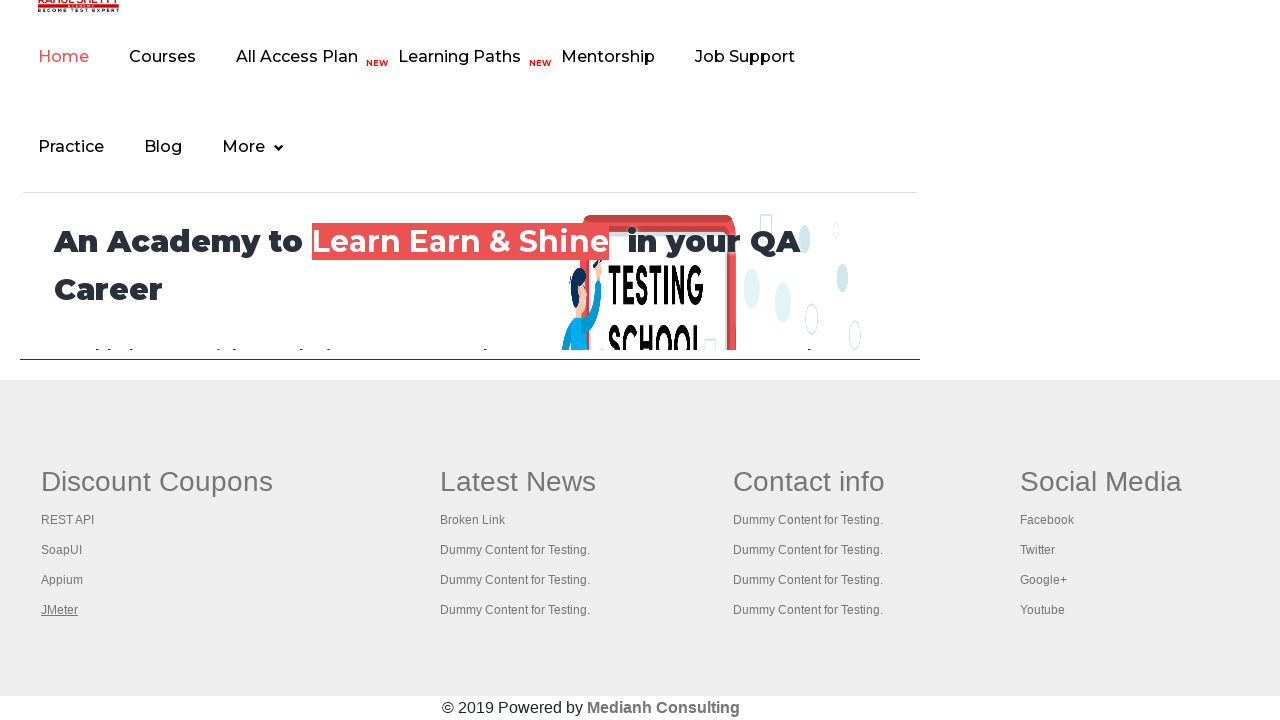

Verified tab loaded and DOM content ready
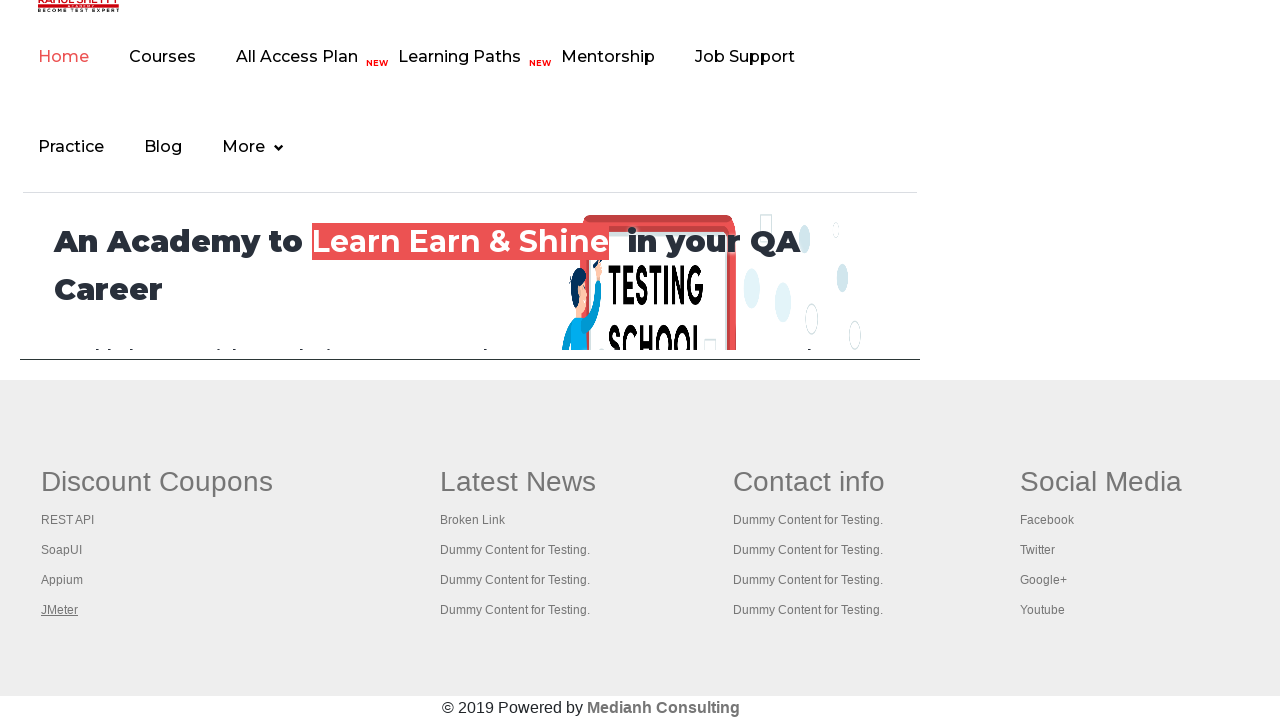

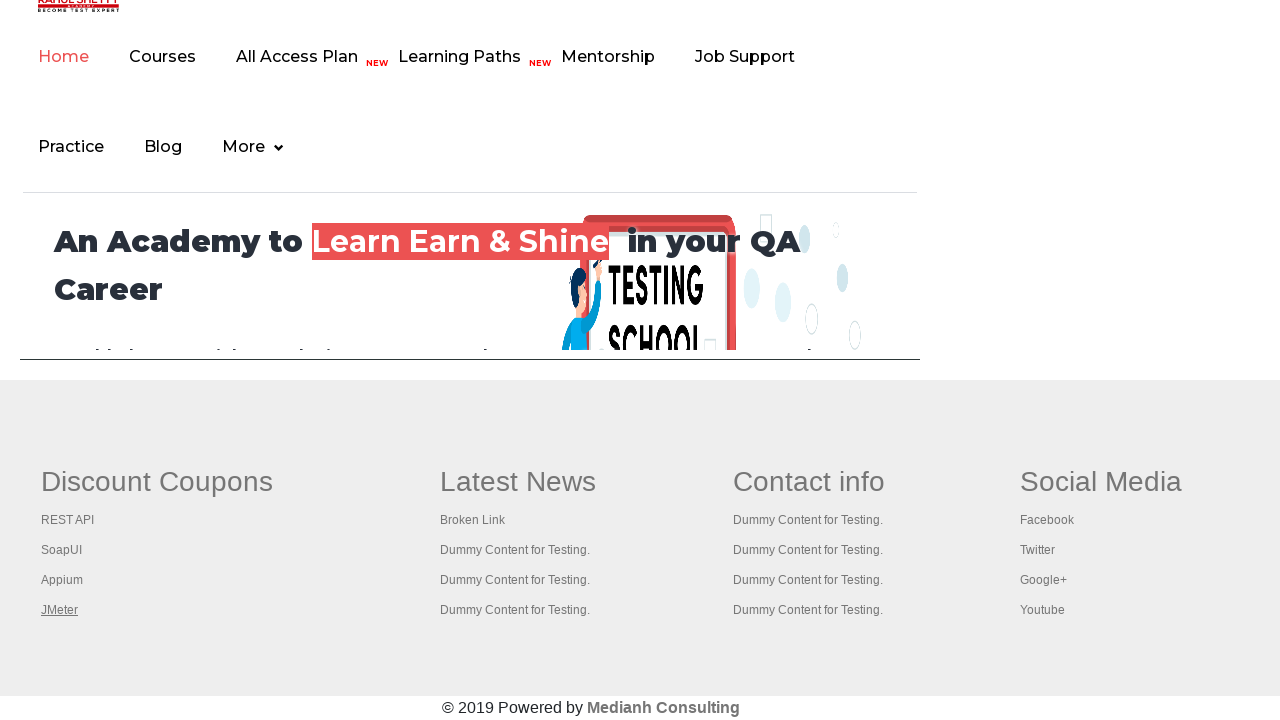